Tests window switching functionality by verifying text on the initial page, clicking a link to open a new window, verifying the new window's title and text, then switching back to the original window and verifying its title.

Starting URL: https://the-internet.herokuapp.com/windows

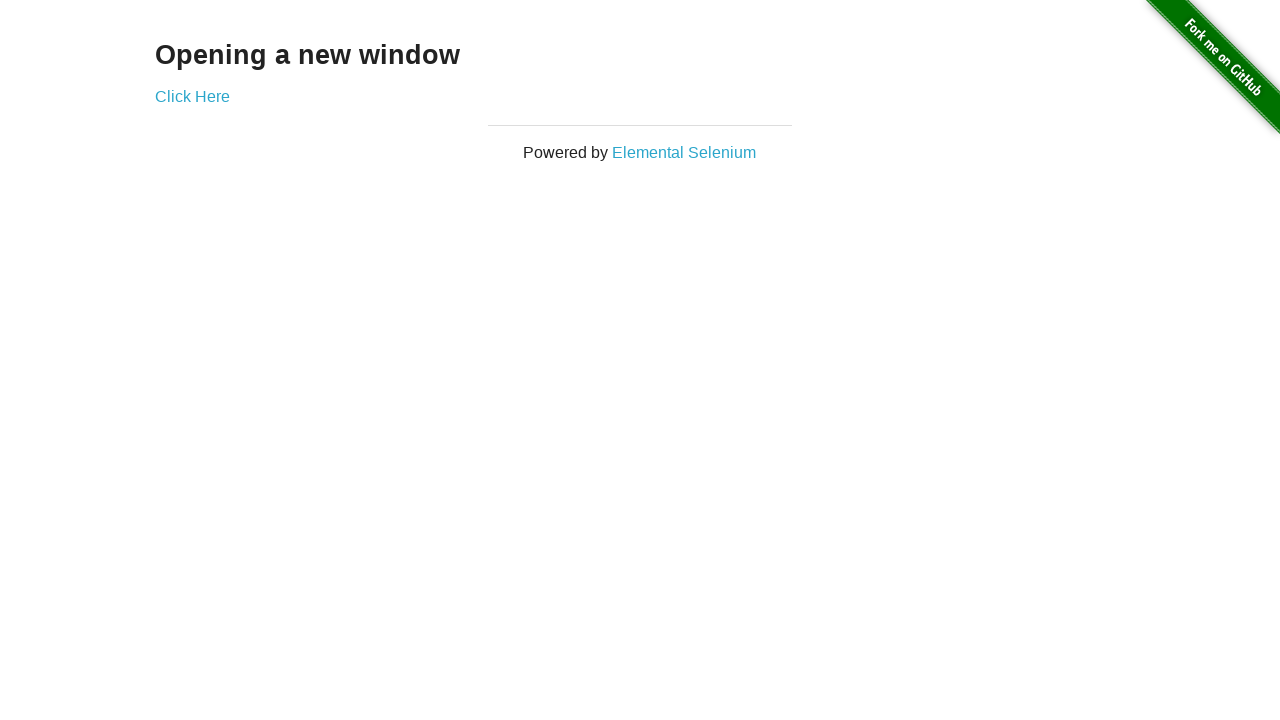

Retrieved opening page text content
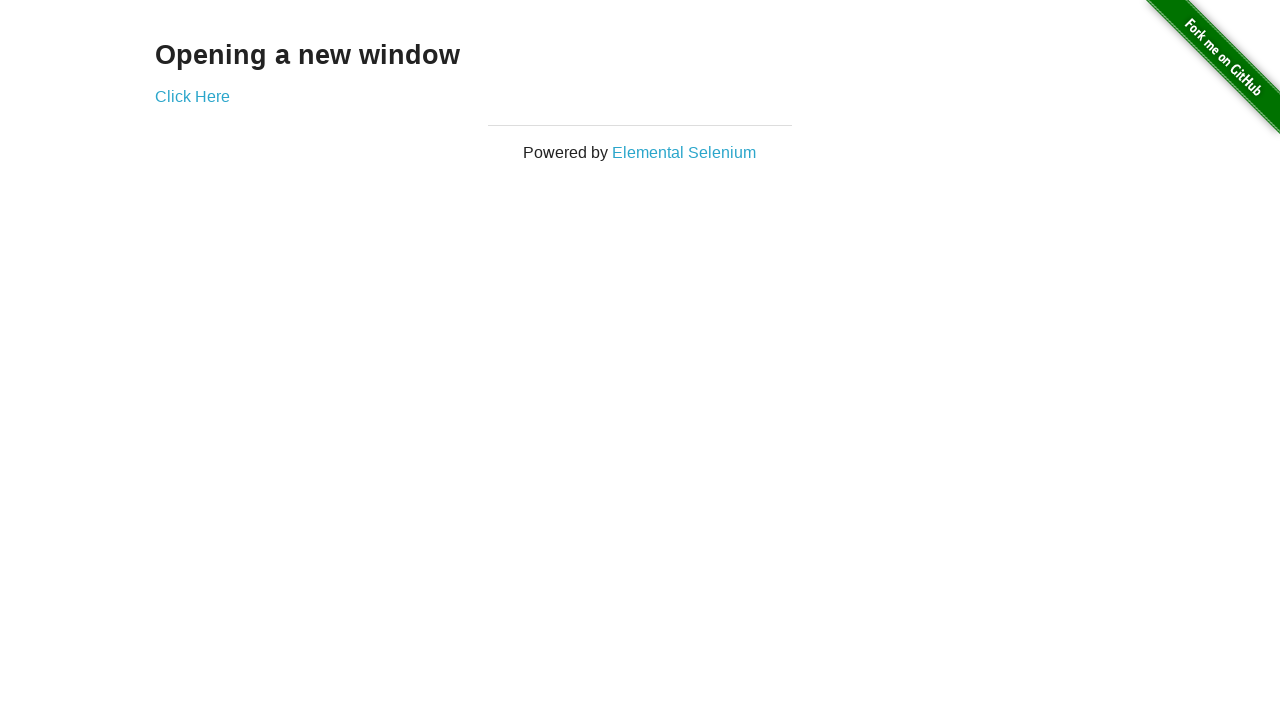

Verified opening page text is 'Opening a new window'
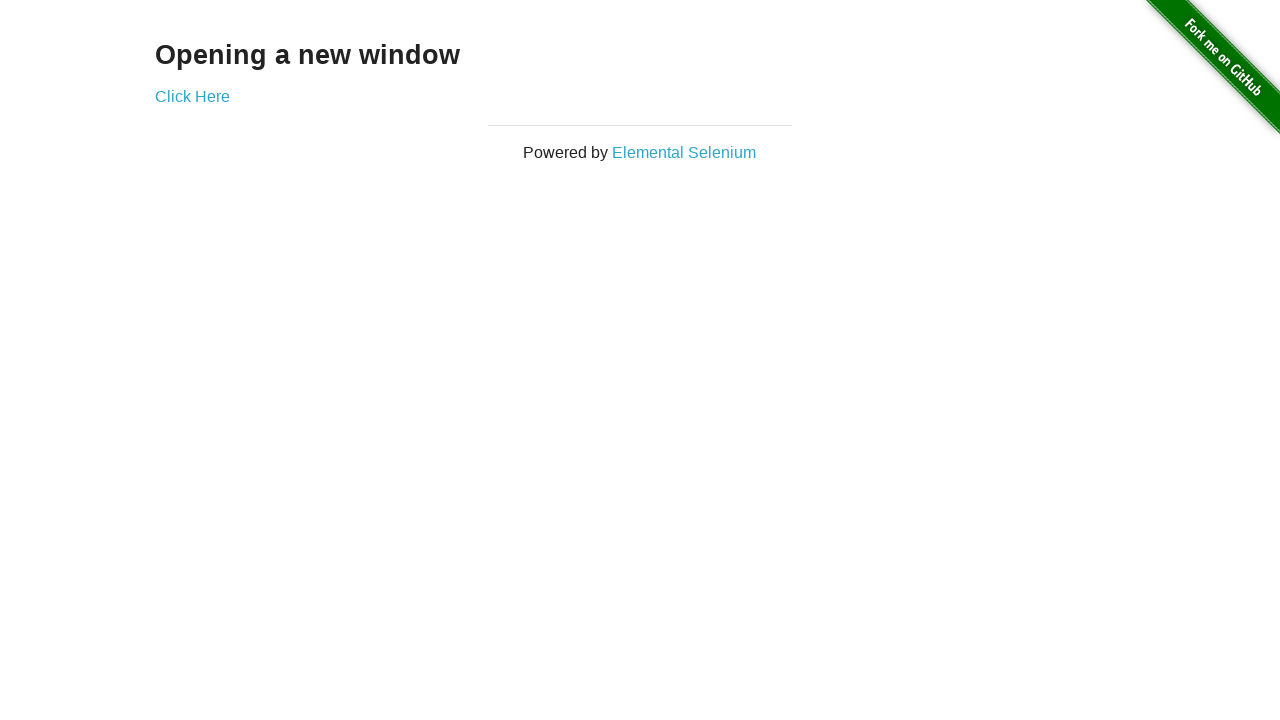

Verified initial page title is 'The Internet'
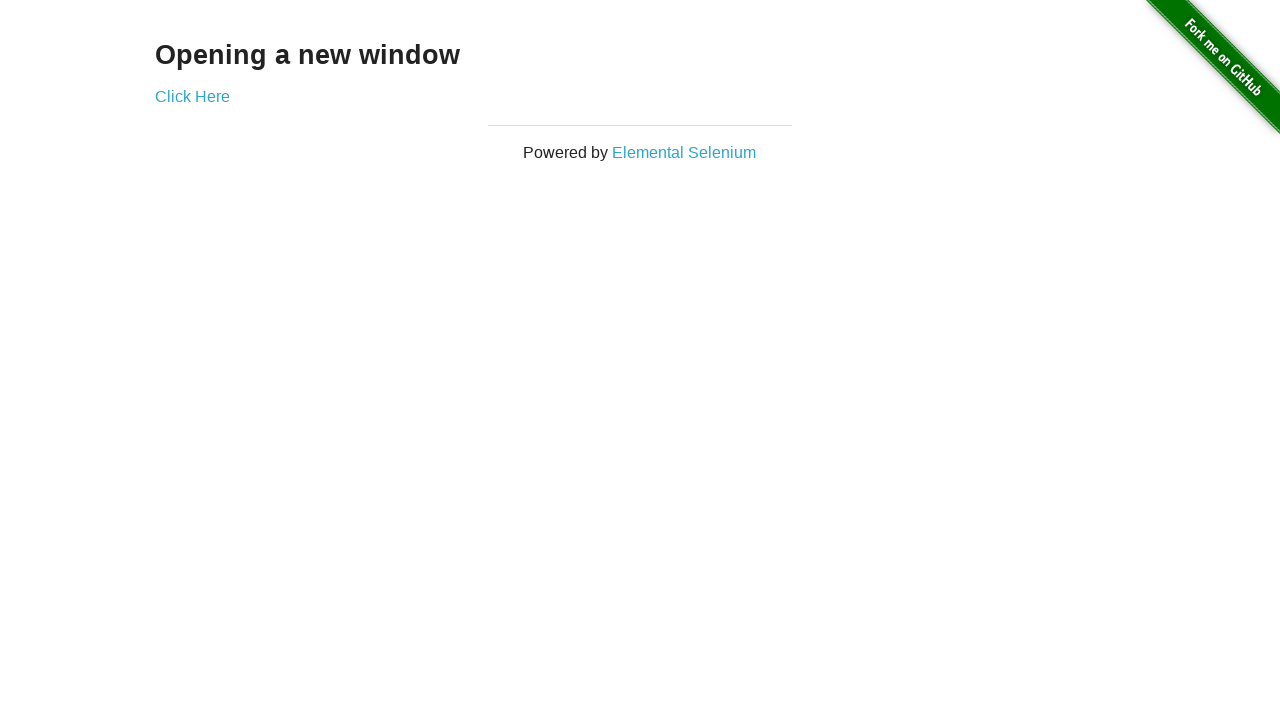

Clicked 'Click Here' link to open new window at (192, 96) on xpath=//*[text()='Click Here']
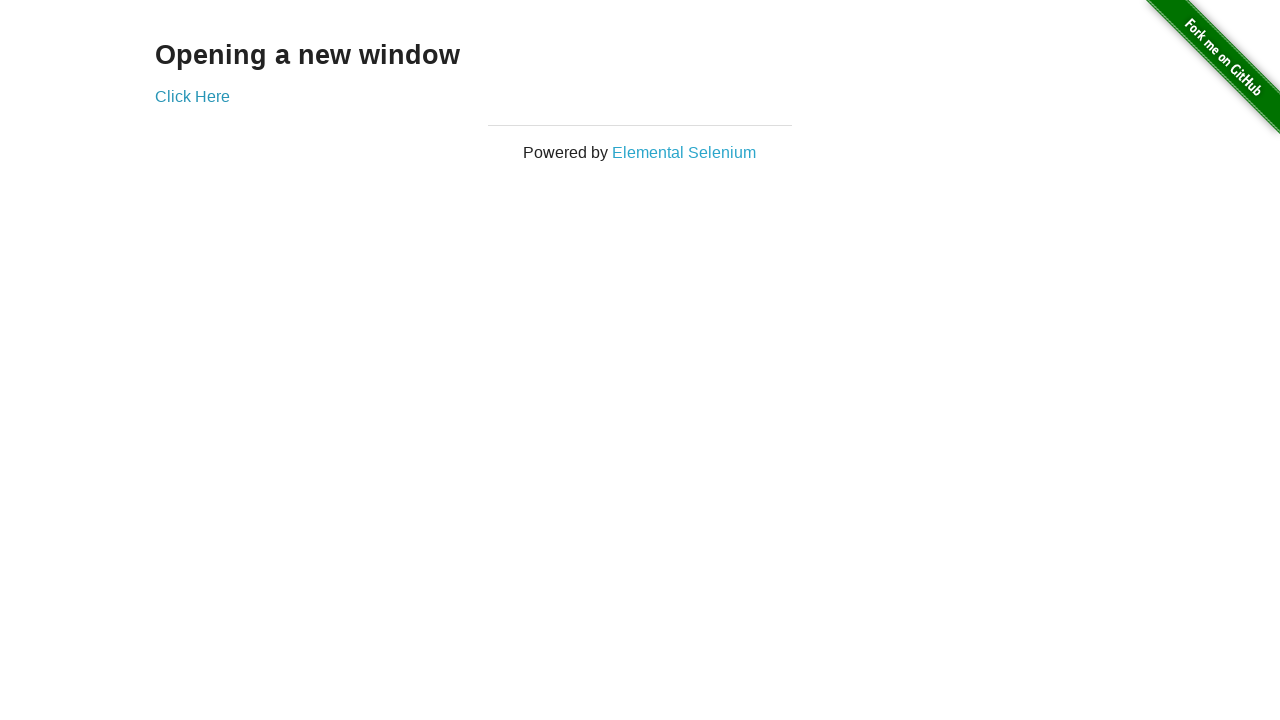

Obtained new window/page object
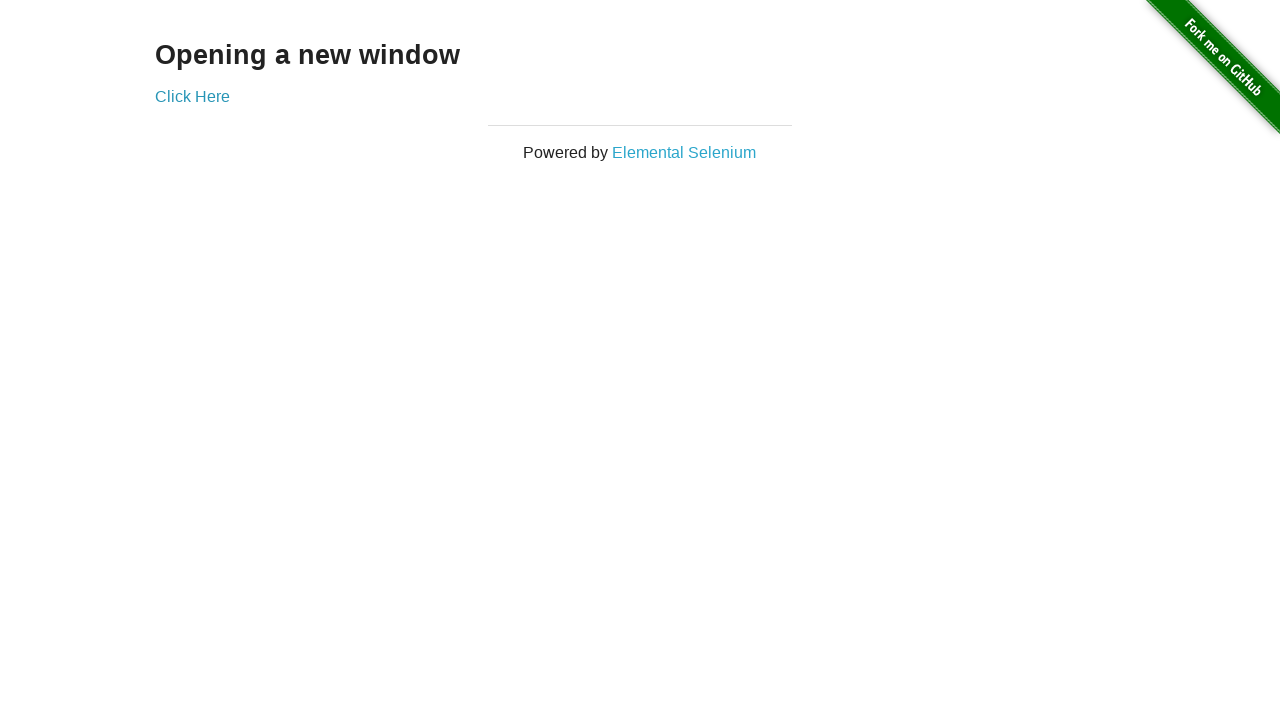

Waited for new page to load completely
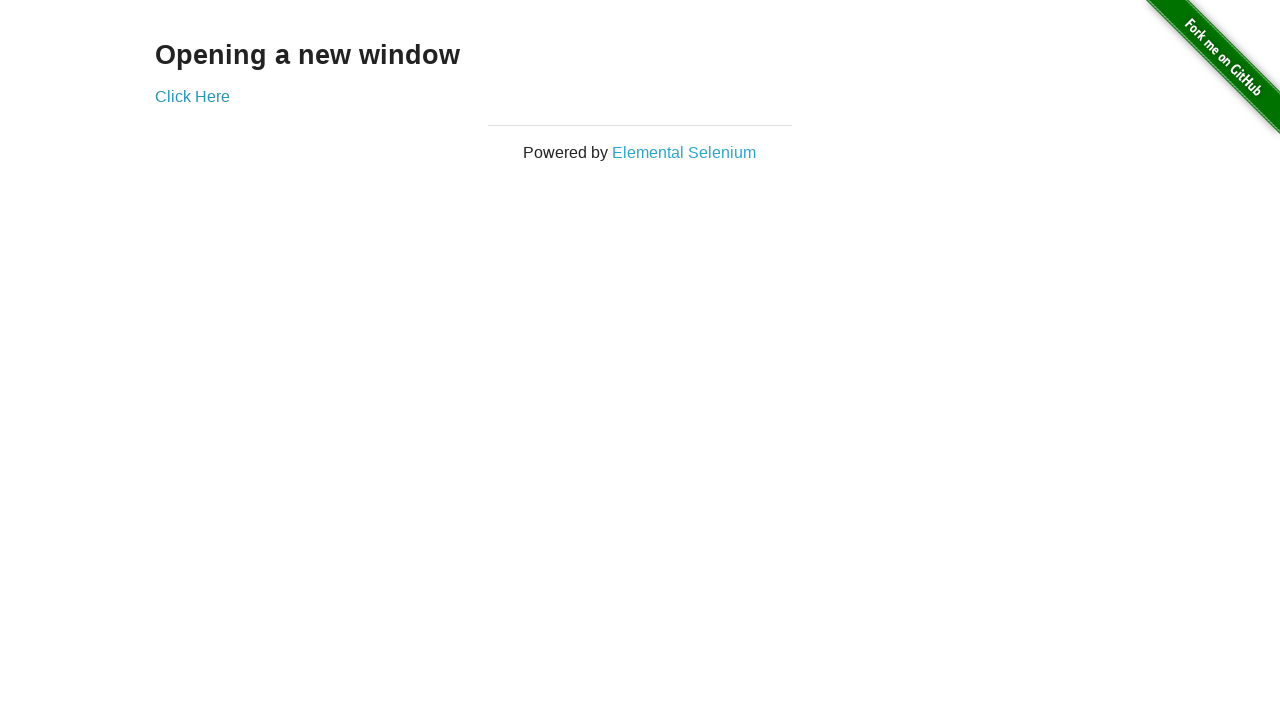

Verified new window title is 'New Window'
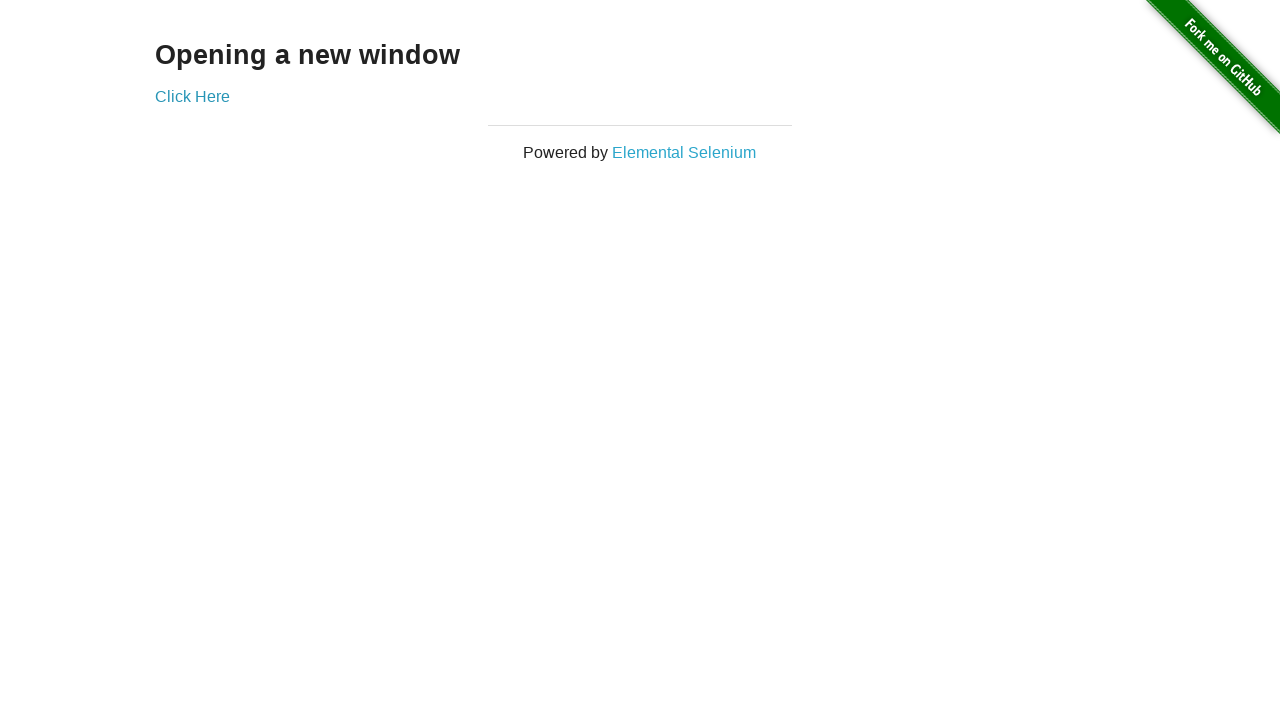

Retrieved new window text content
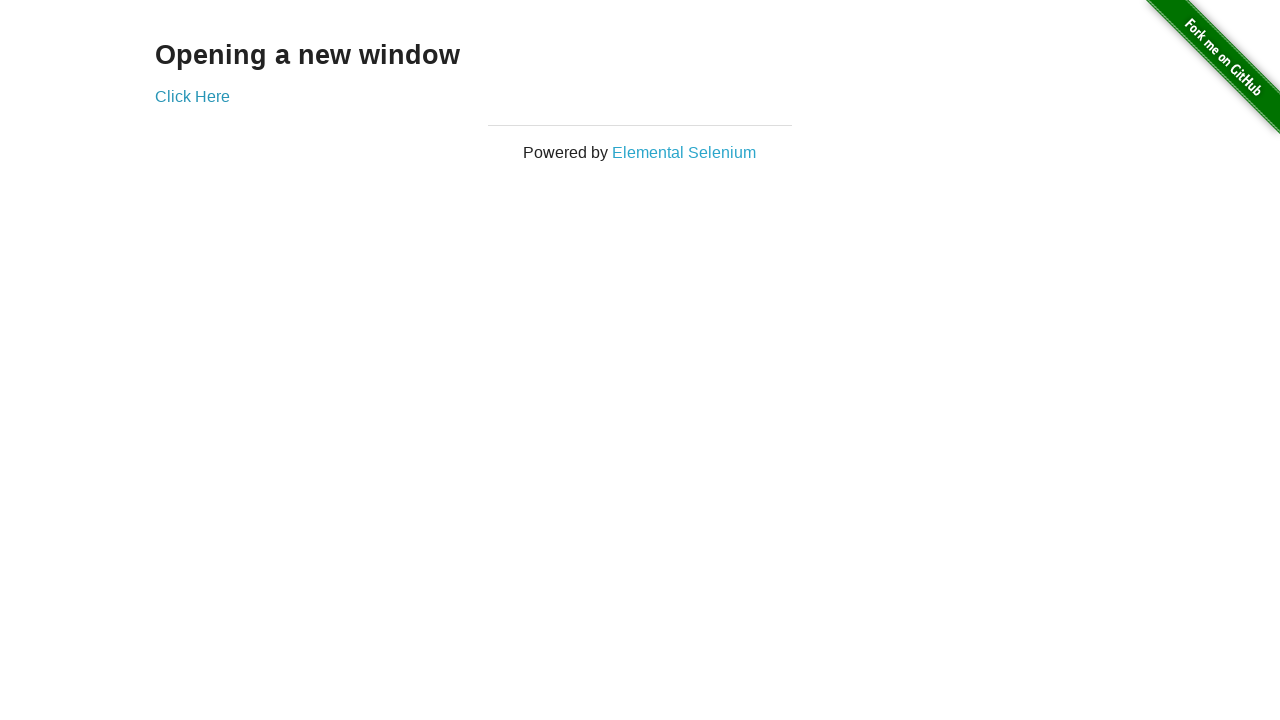

Verified new window text is 'New Window'
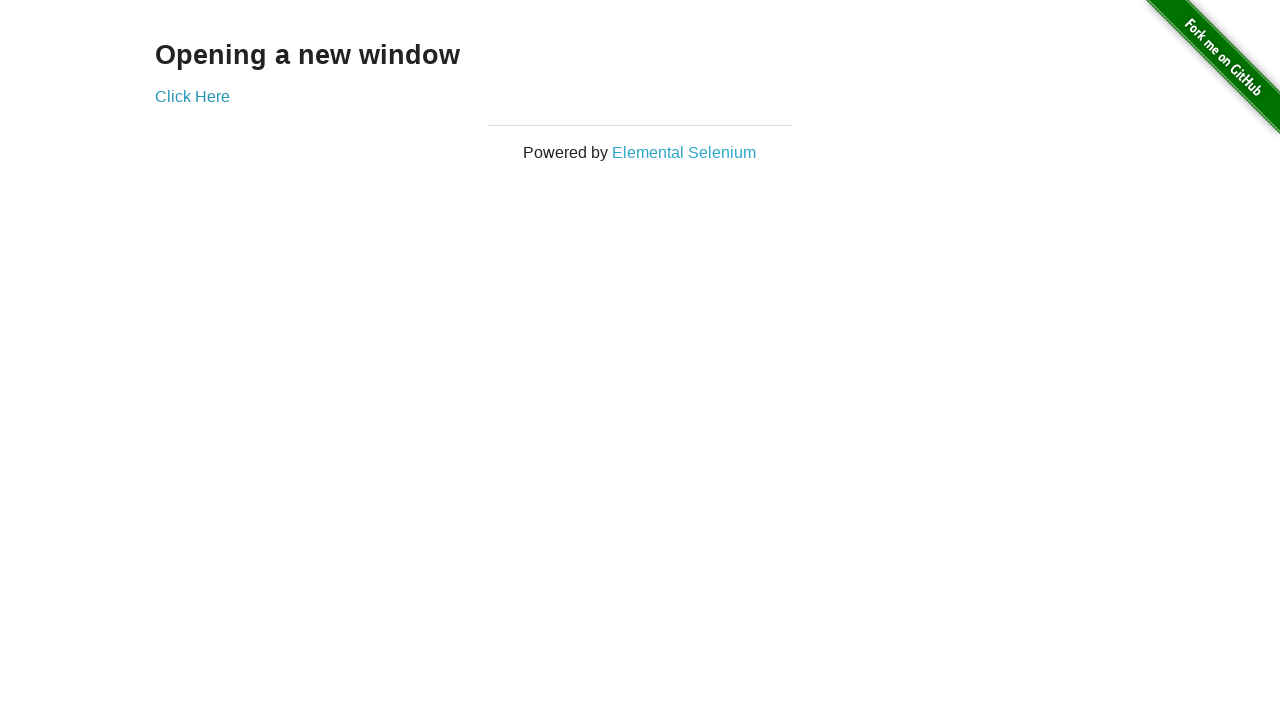

Switched back to original page
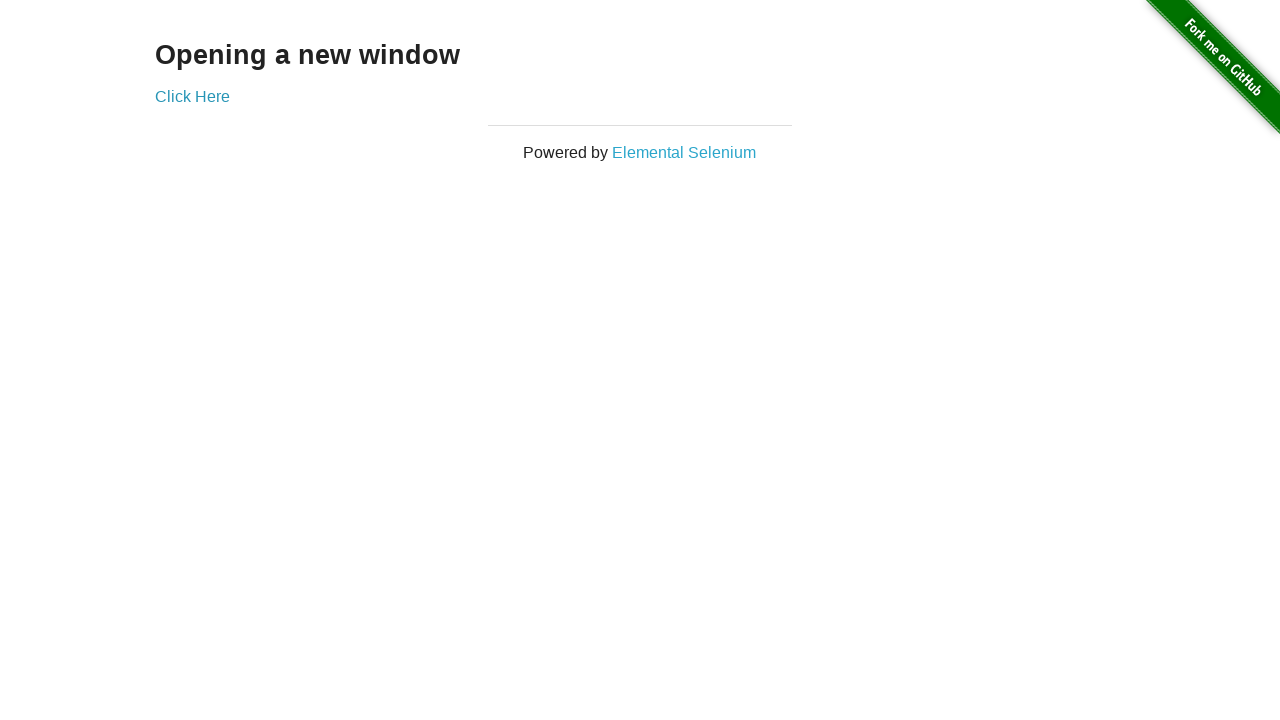

Verified original page title is still 'The Internet'
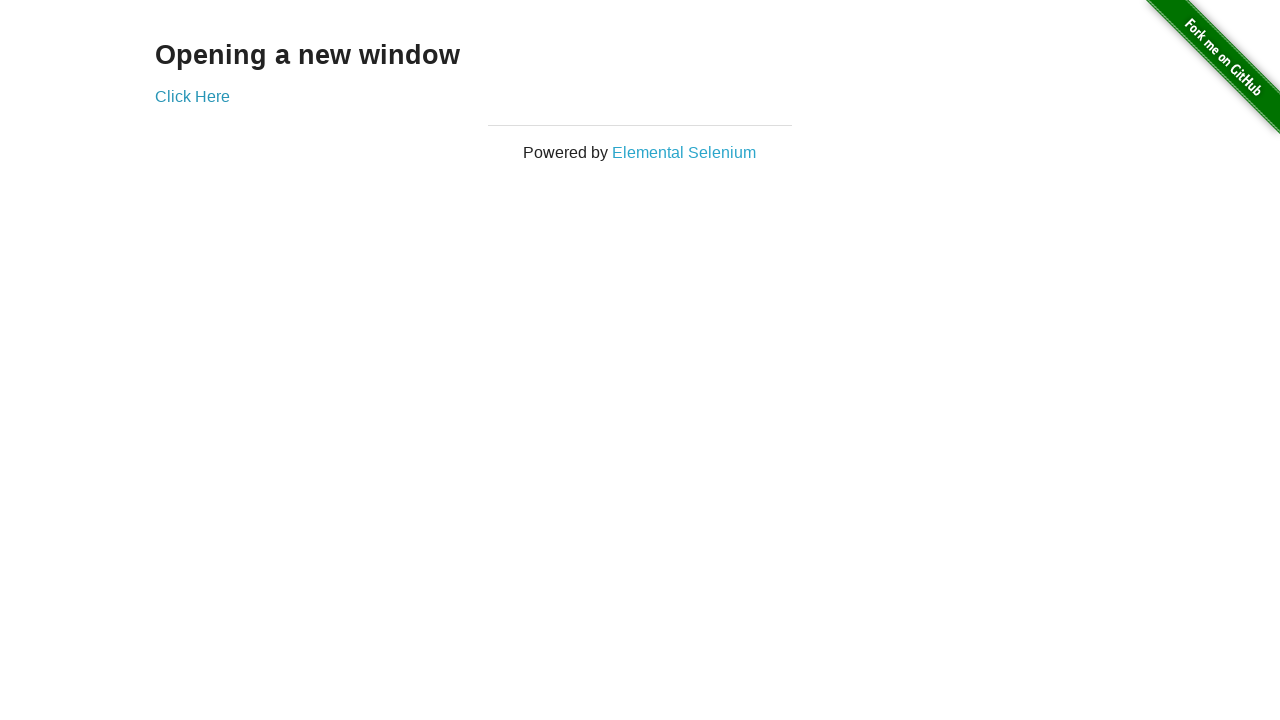

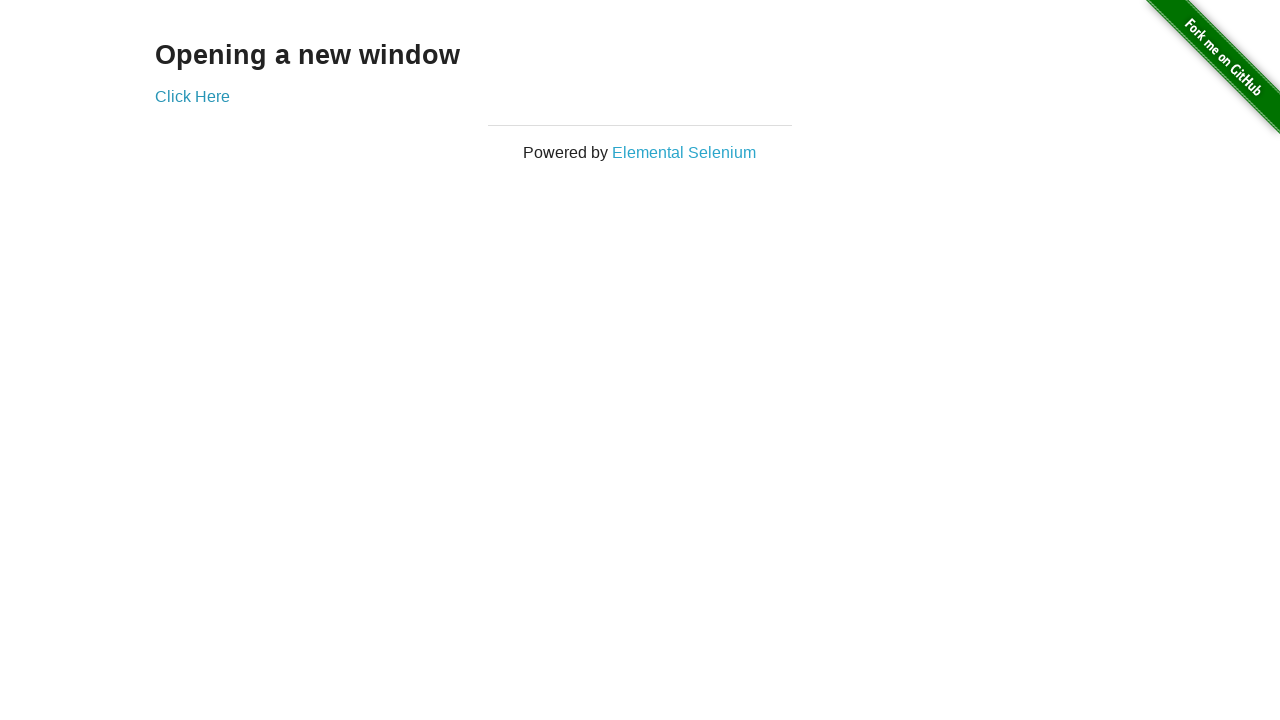